Tests handling of JavaScript confirm alert dialogs by clicking a button that triggers an alert and accepting it

Starting URL: https://demoqa.com/alerts

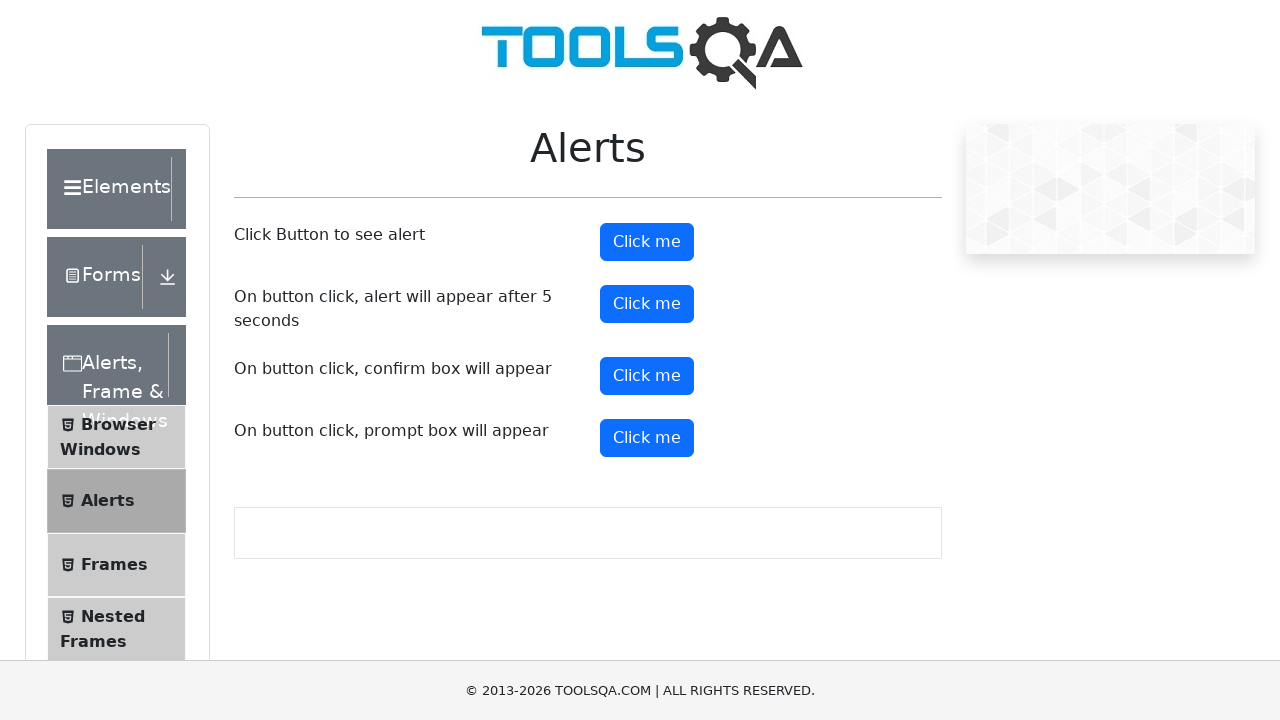

Clicked alert button to trigger first alert at (647, 242) on #alertButton
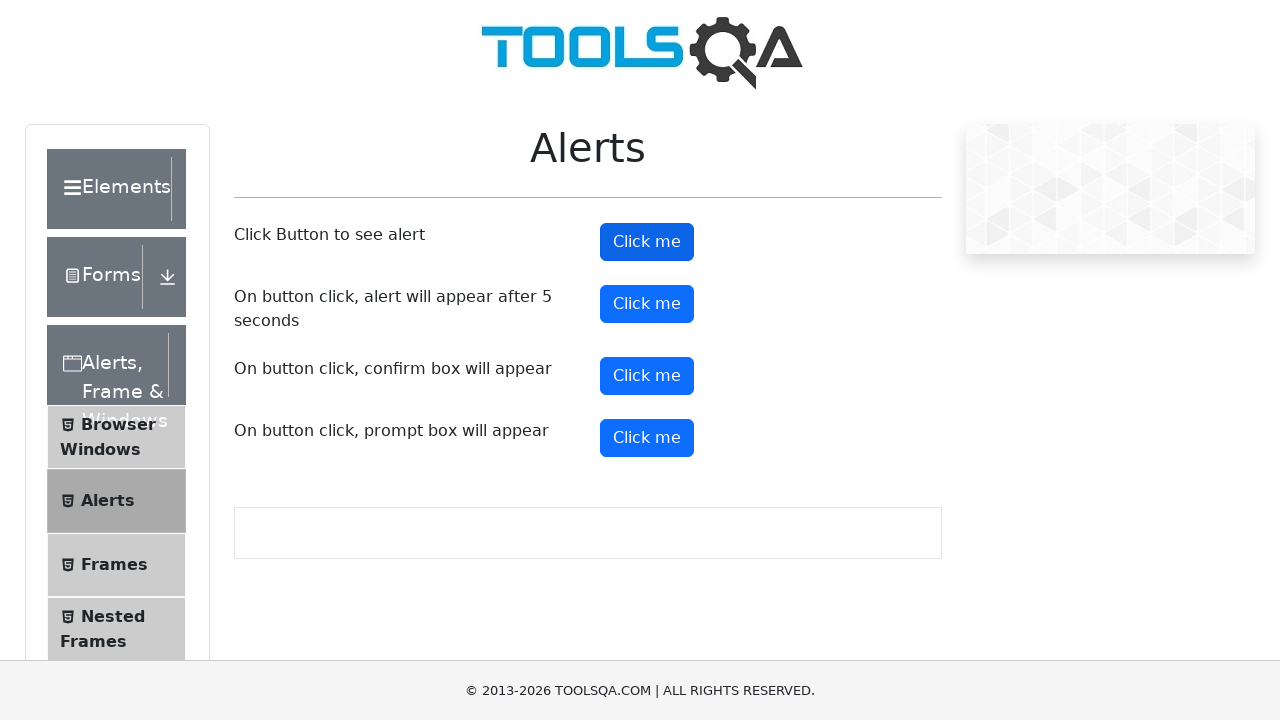

Set up dialog handler to accept confirm alerts
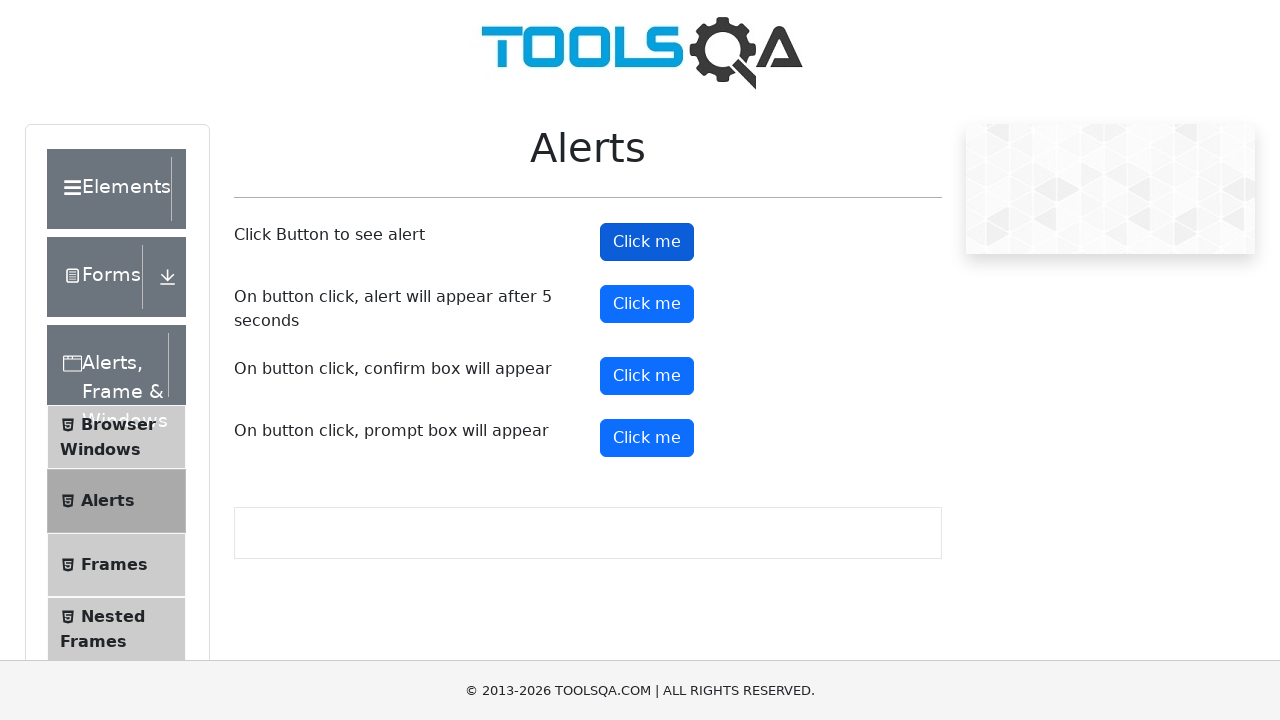

Clicked confirm button to trigger confirm dialog at (647, 376) on #confirmButton
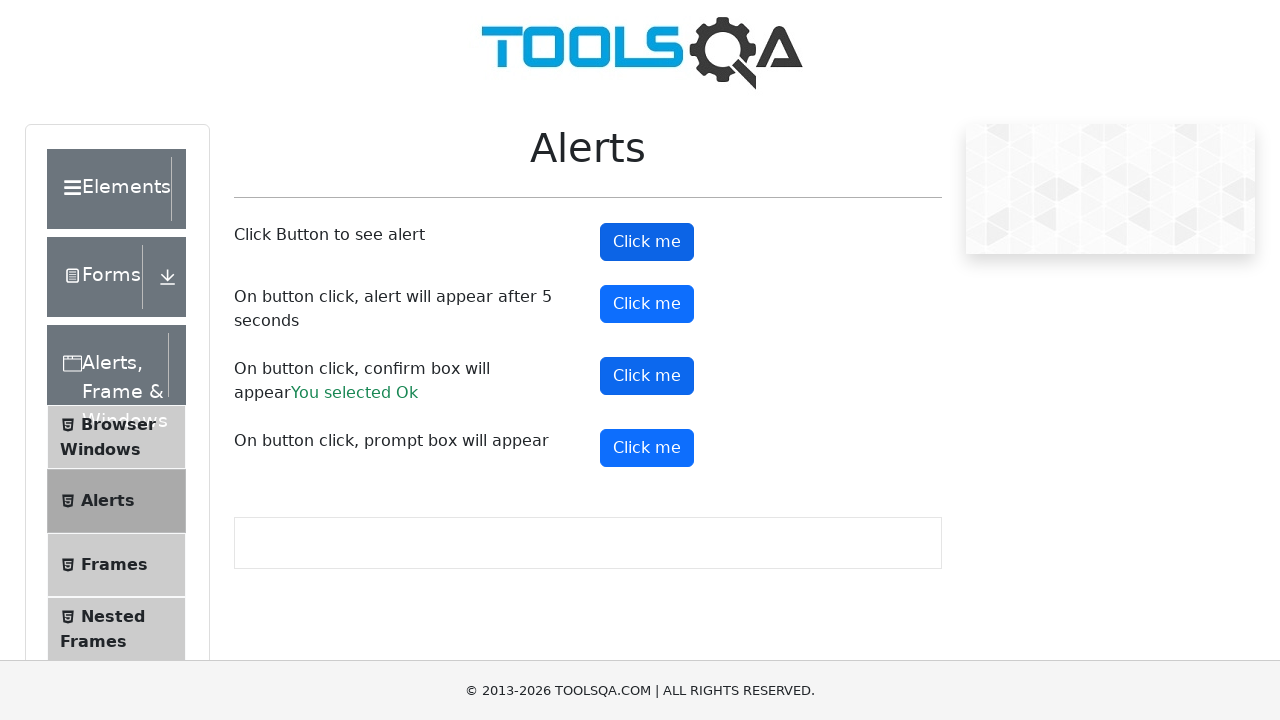

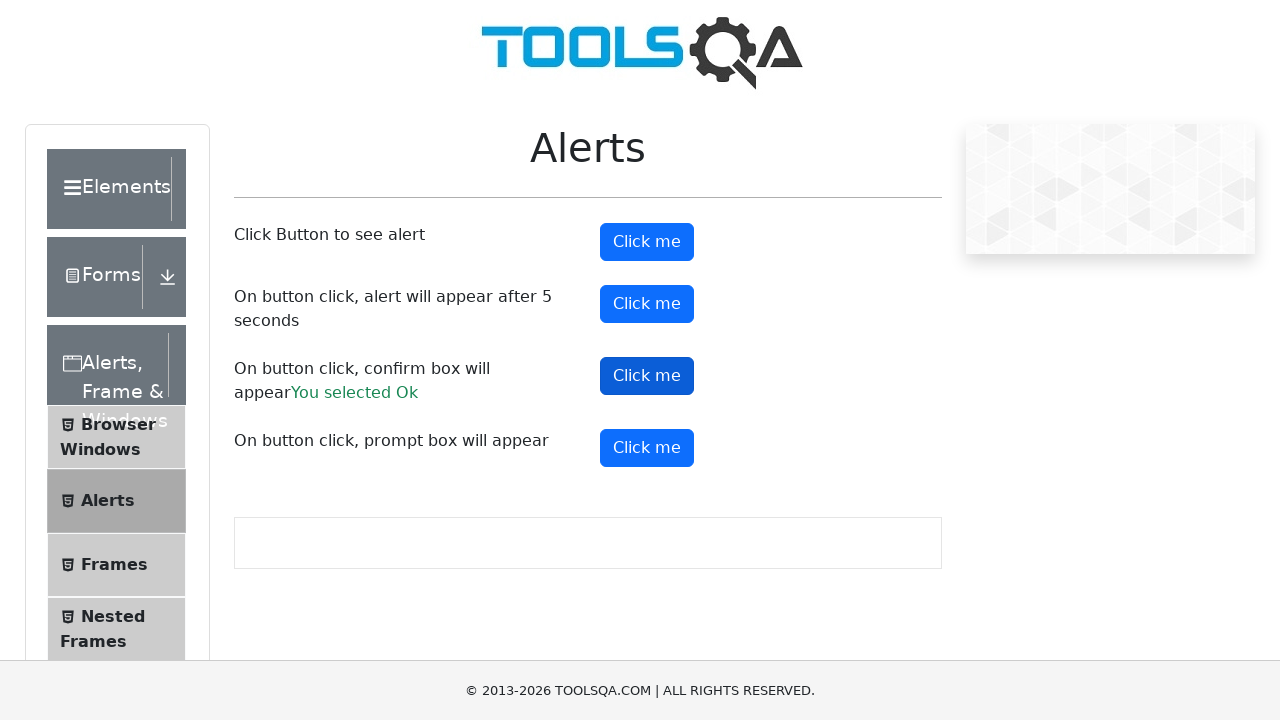